Tests iframe interactions by switching into an iframe and entering text in a field

Starting URL: https://demo.automationtesting.in/Frames.html

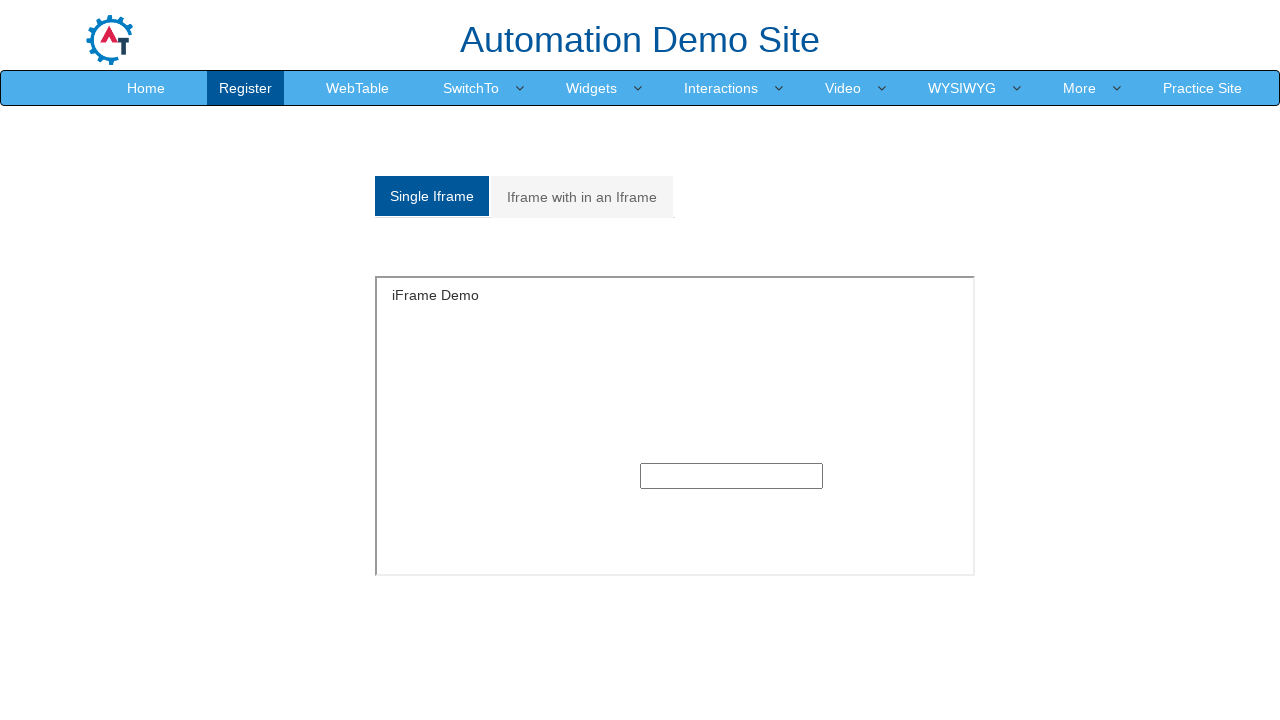

Located iframe with id 'singleframe'
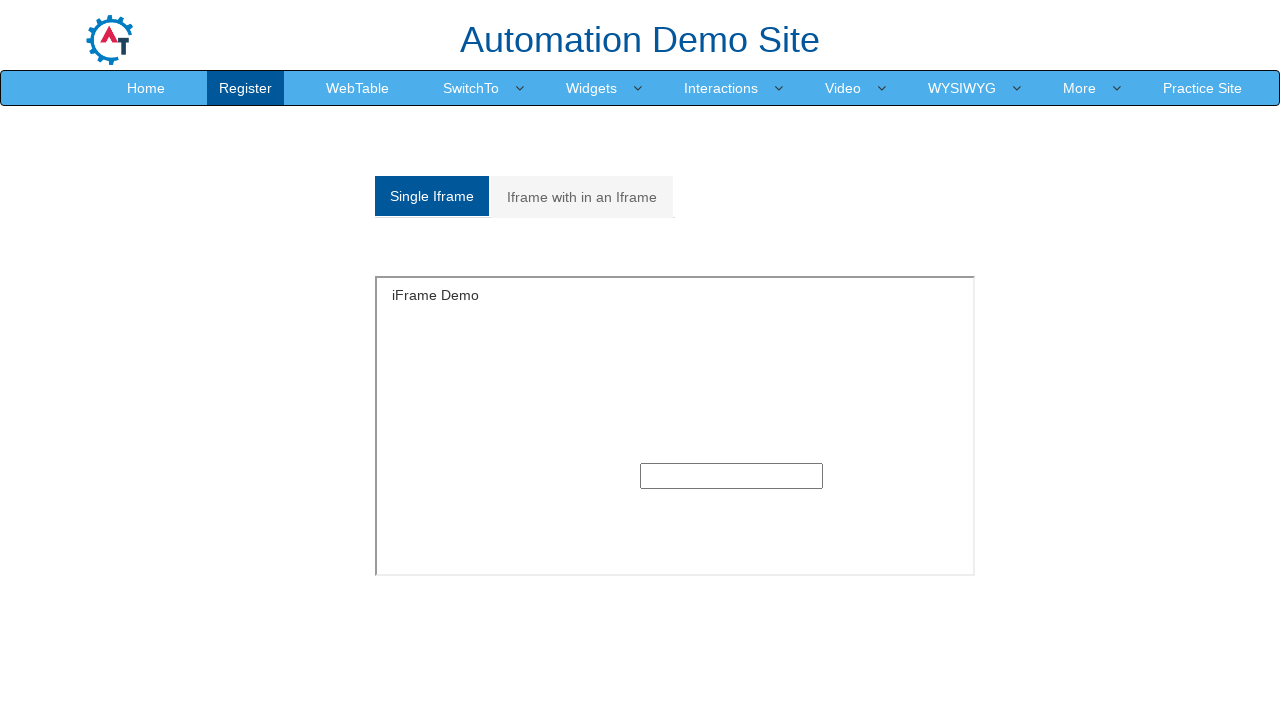

Filled text input field in iframe with 'Hello Iframe!' on #singleframe >> internal:control=enter-frame >> xpath=//input[@type='text']
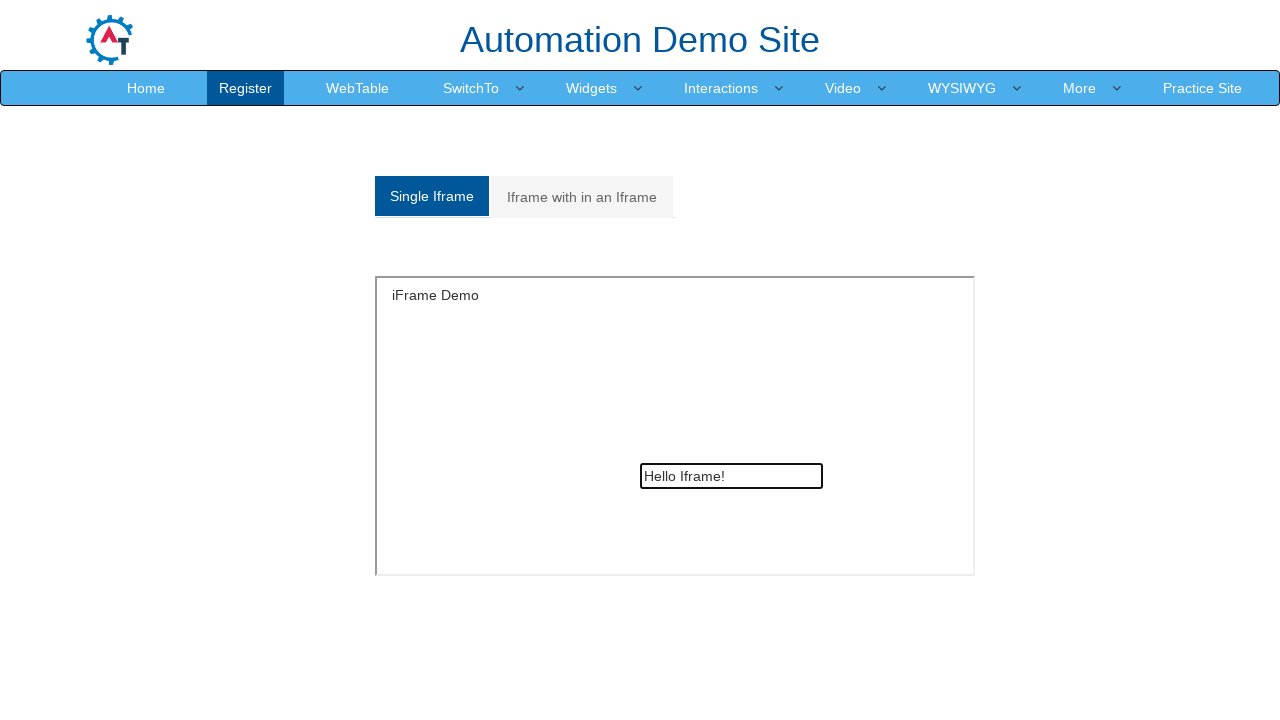

Clicked on 'Iframe with in an Iframe' tab at (582, 197) on xpath=//a[text()='Iframe with in an Iframe']
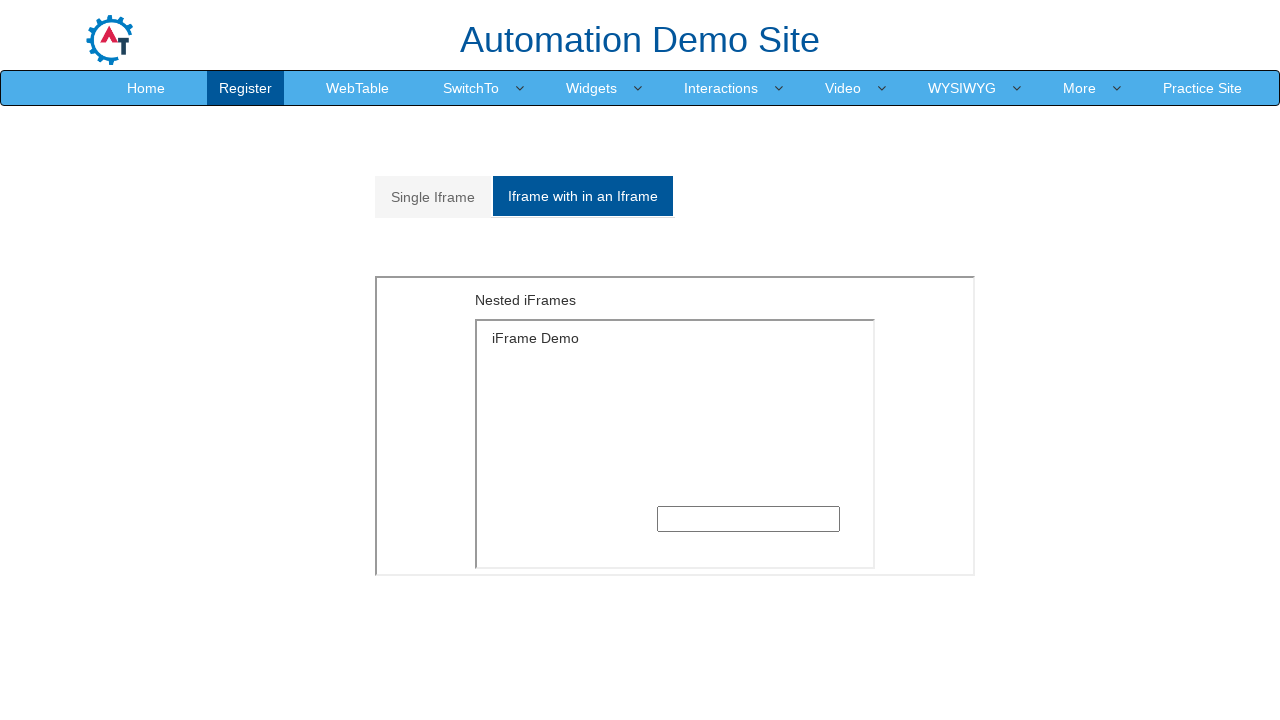

Page finished loading after clicking nested iframe tab
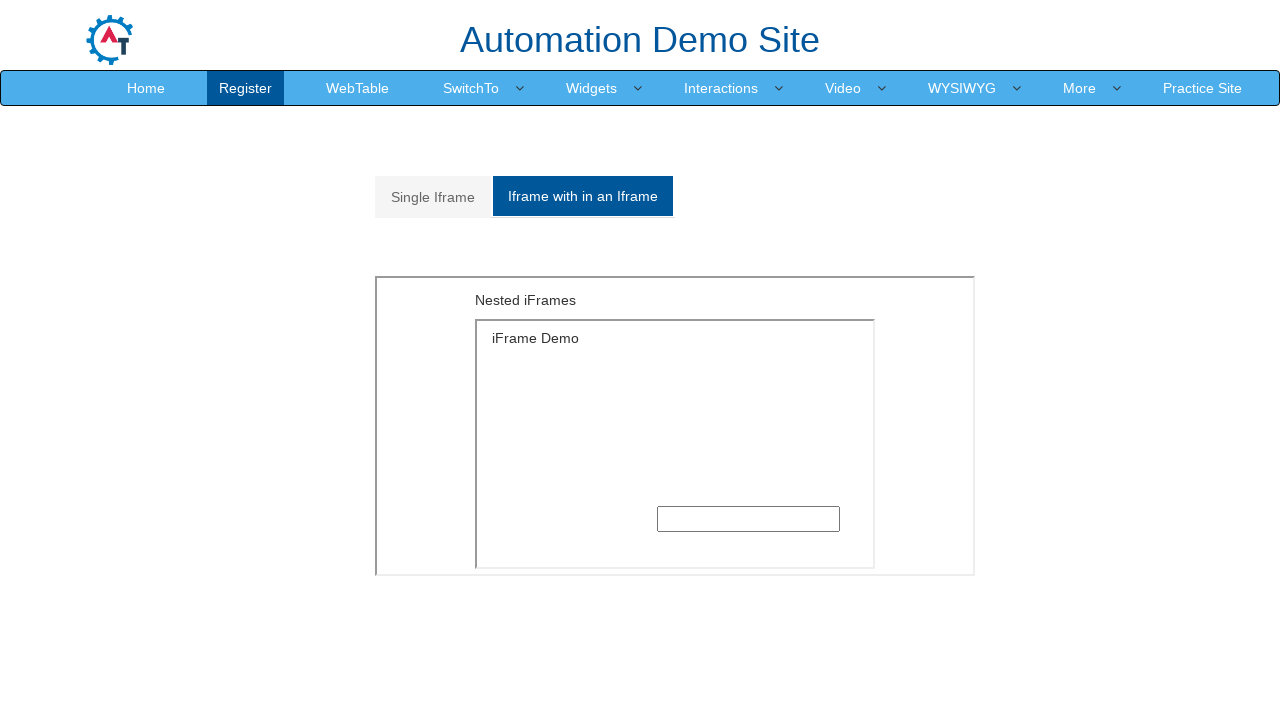

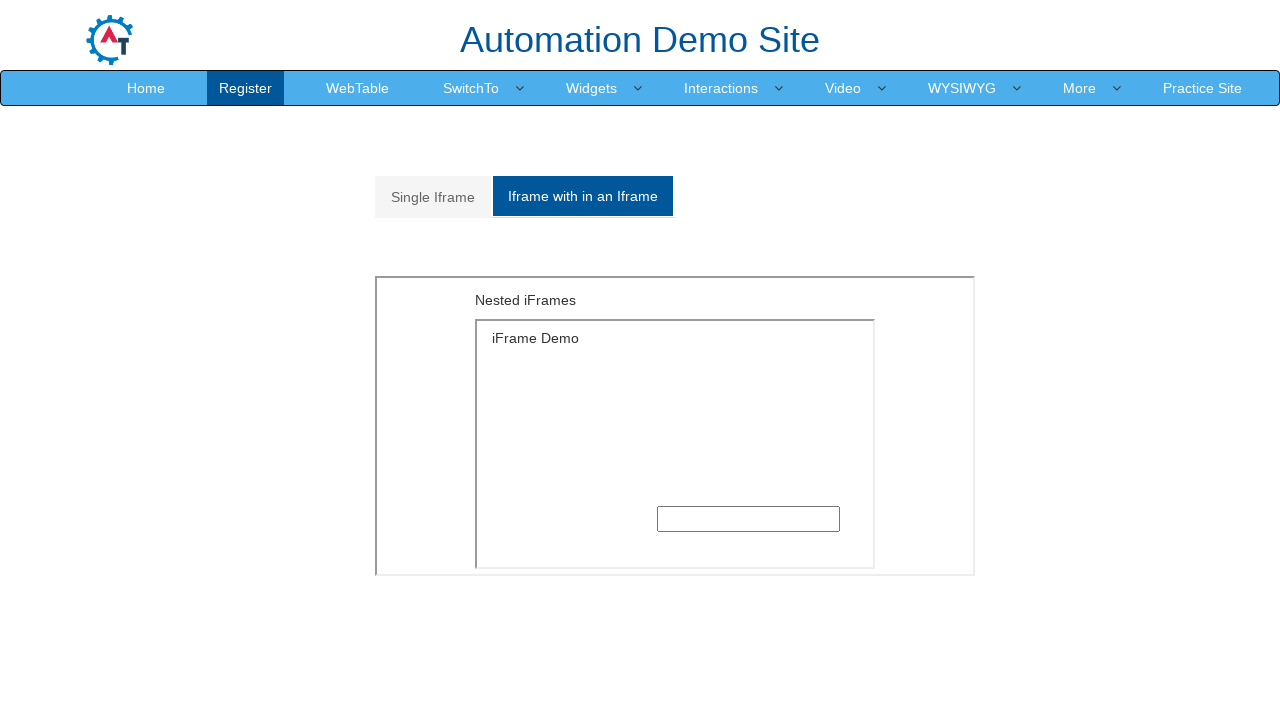